Tests JavaScript prompt alert functionality by switching to an iframe, clicking a button to trigger a prompt, entering text, accepting the alert, and verifying the text appears on the page

Starting URL: https://www.w3schools.com/js/tryit.asp?filename=tryjs_prompt

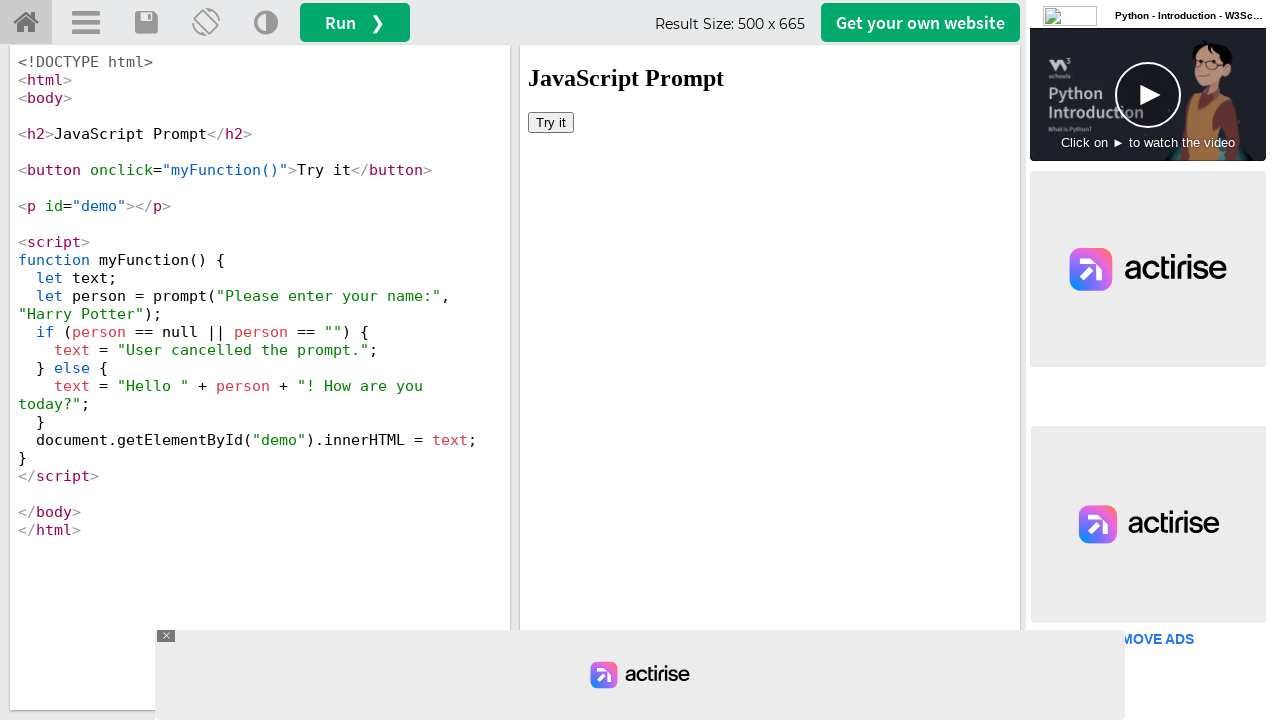

Located iframe with ID 'iframeResult'
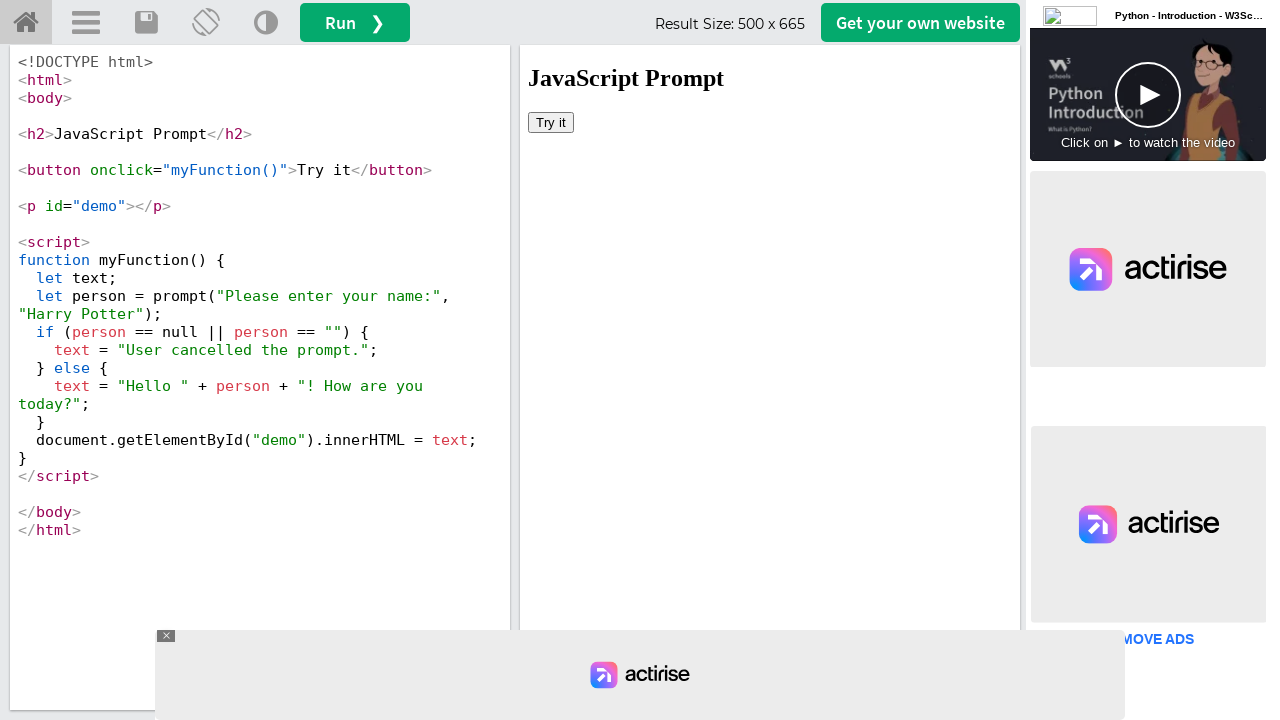

Clicked 'Try it' button in iframe to trigger prompt at (551, 122) on #iframeResult >> internal:control=enter-frame >> xpath=//button[text()='Try it']
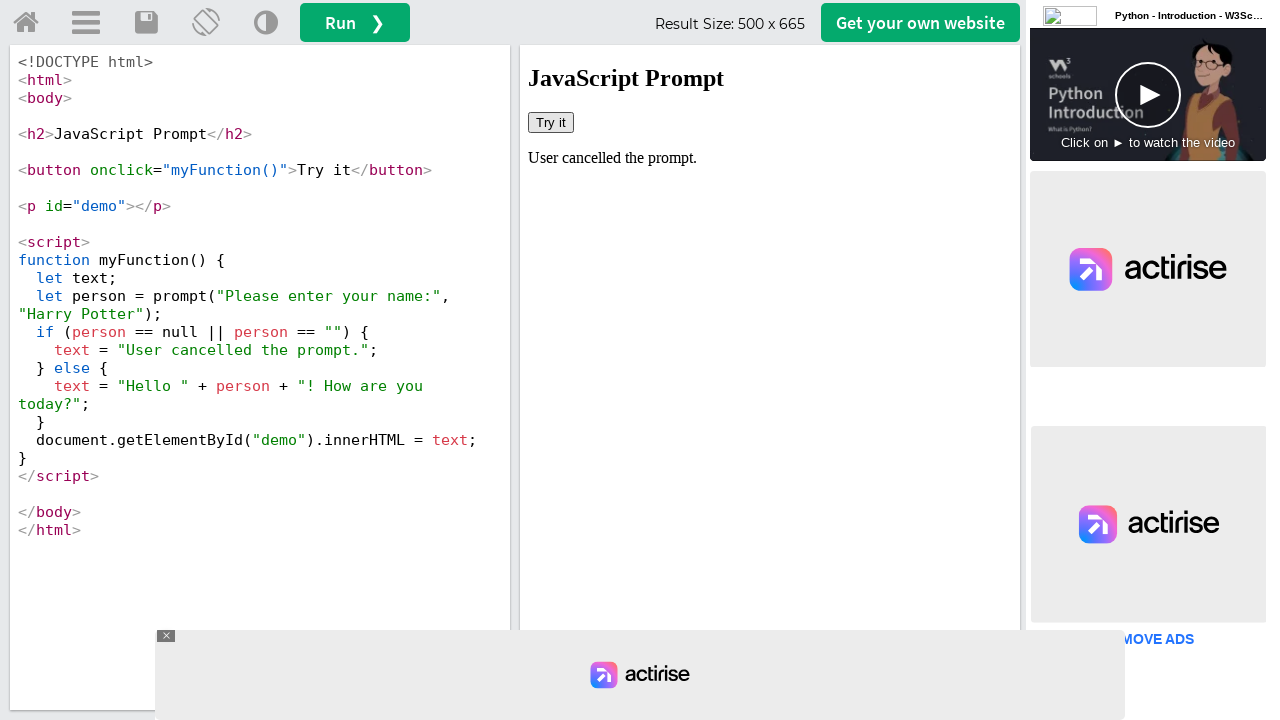

Set up dialog handler to accept prompt with text 'Marcus'
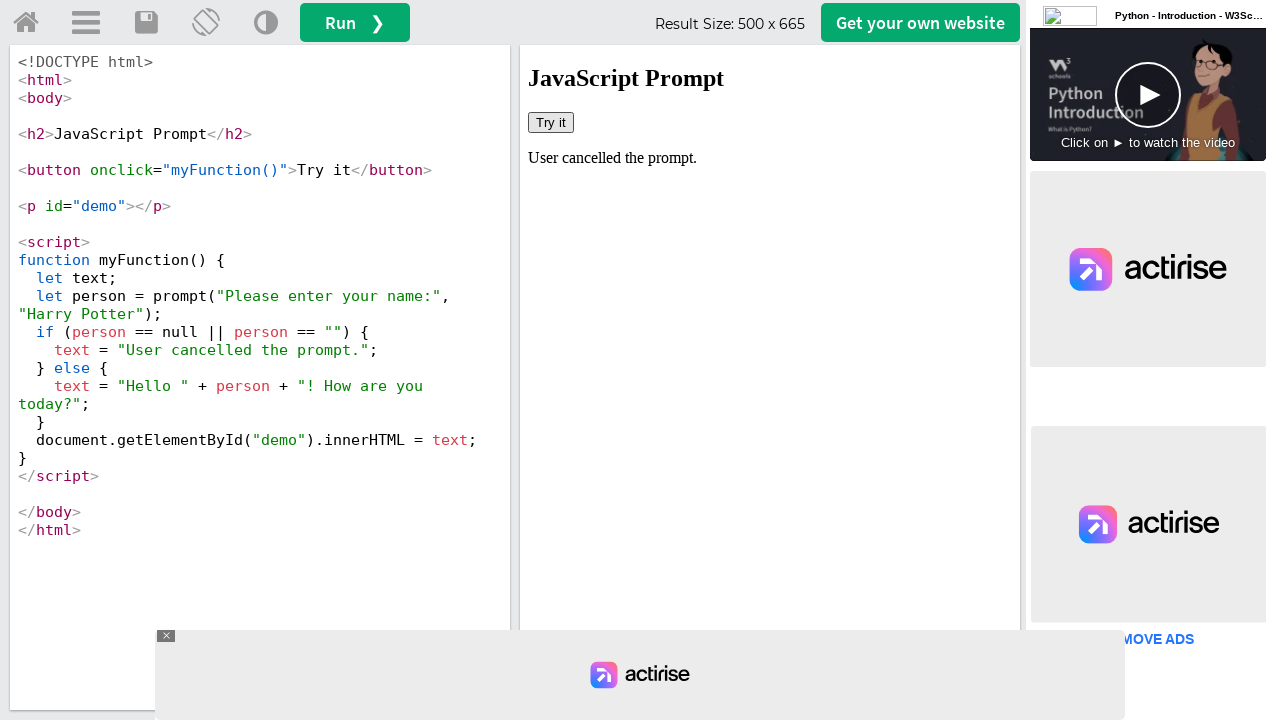

Re-clicked 'Try it' button to trigger prompt with handler active at (551, 122) on #iframeResult >> internal:control=enter-frame >> xpath=//button[text()='Try it']
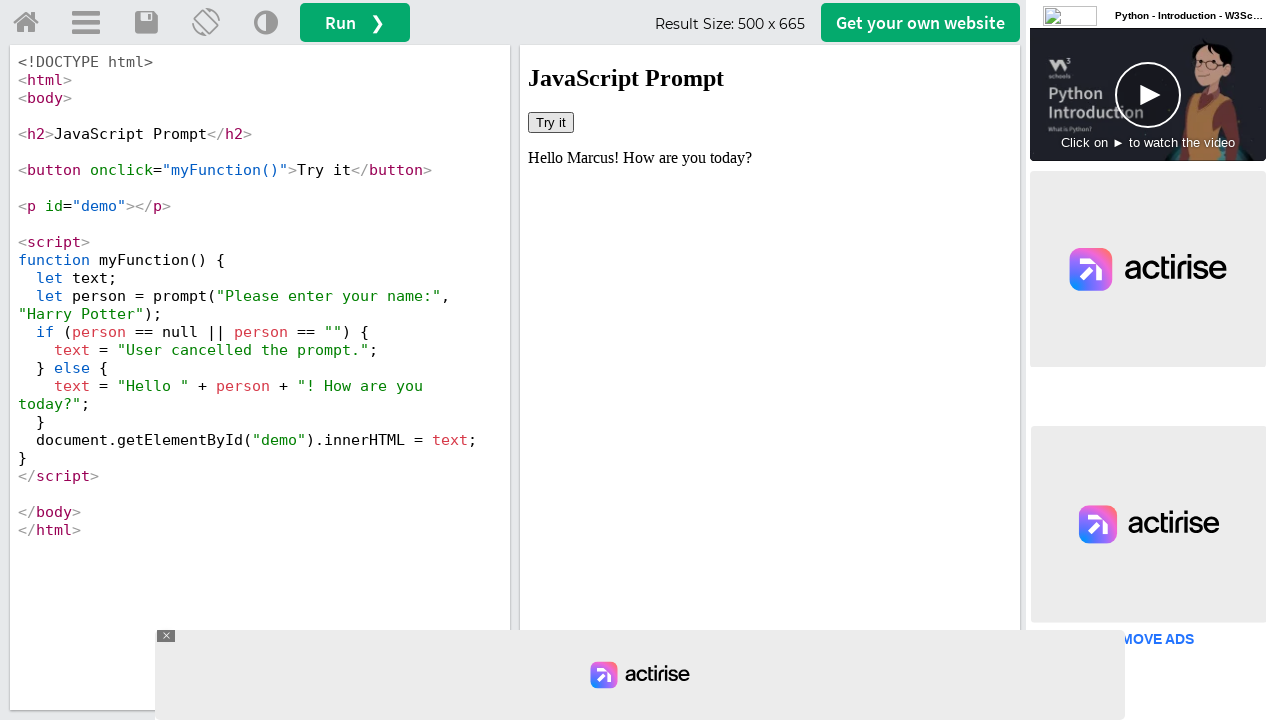

Waited for result element with ID 'demo' to appear
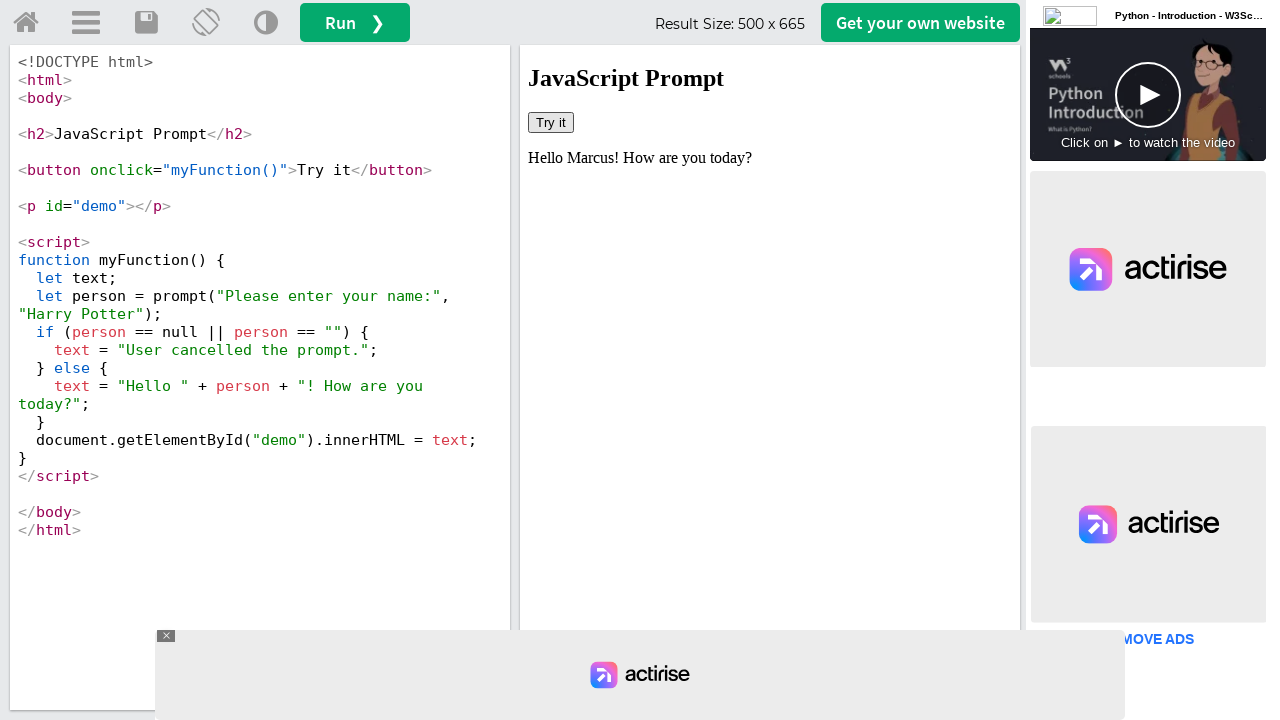

Retrieved text content from result element
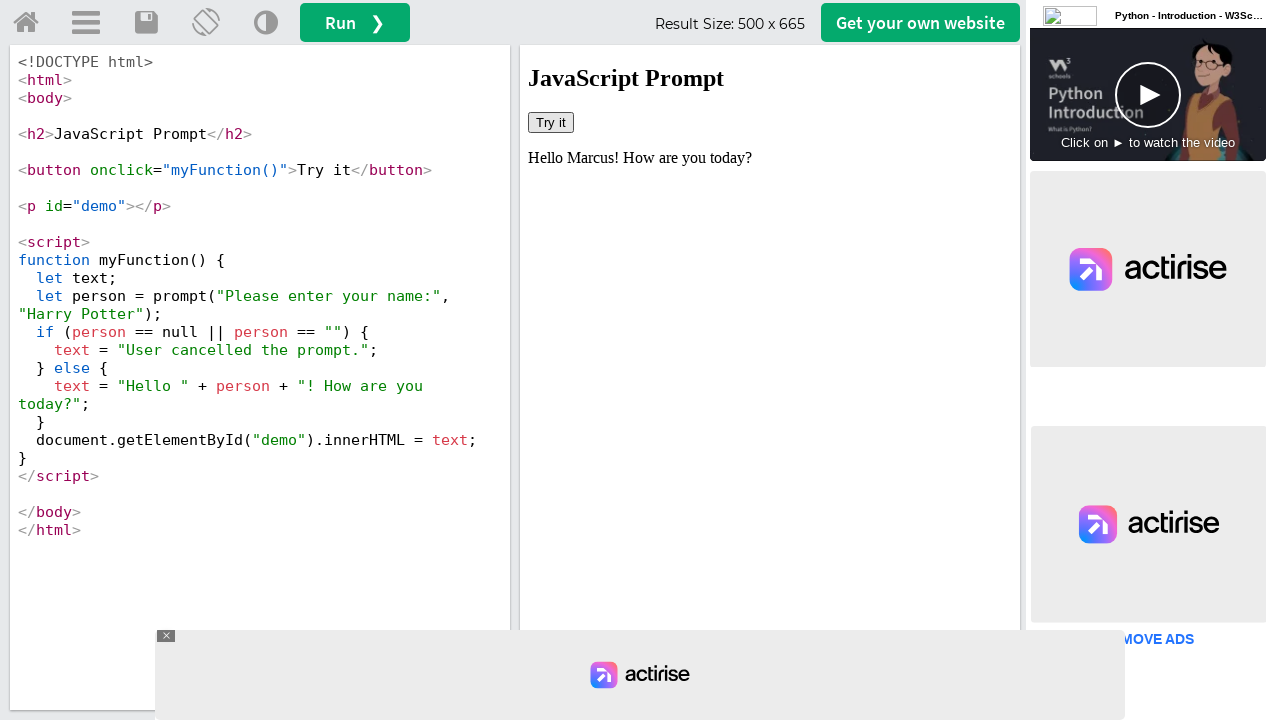

Asserted that entered name 'Marcus' appears in result text
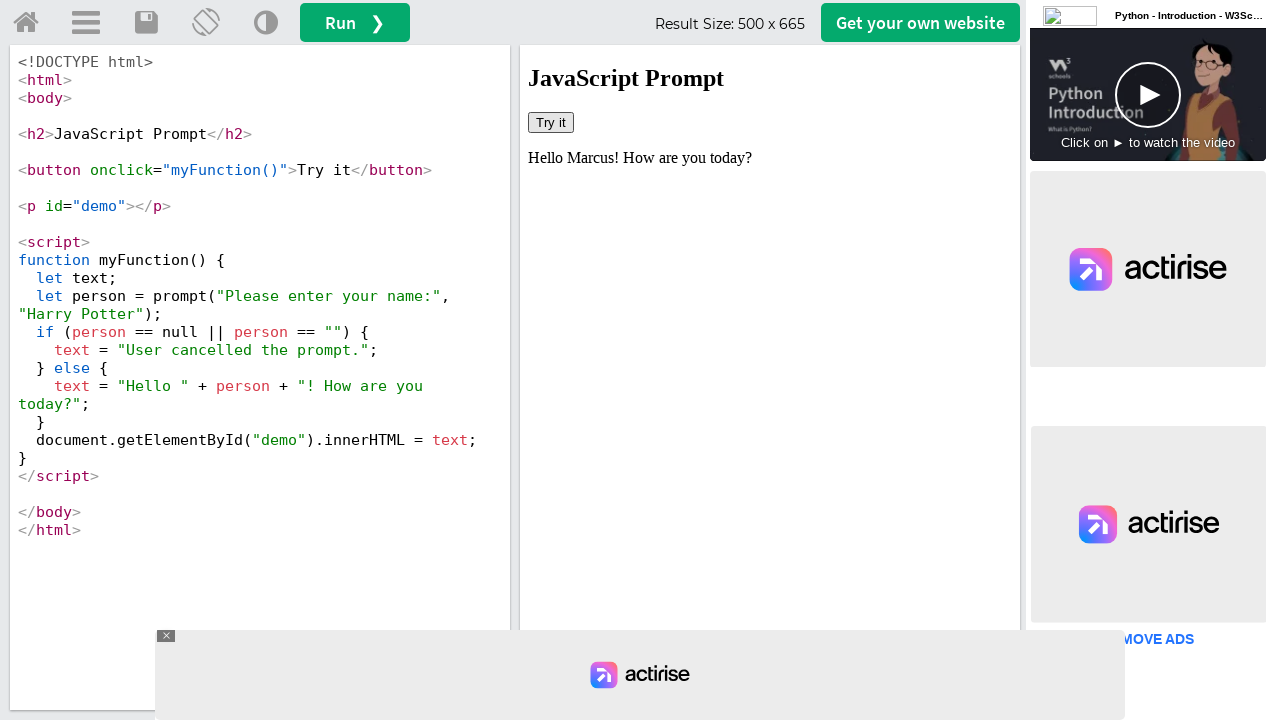

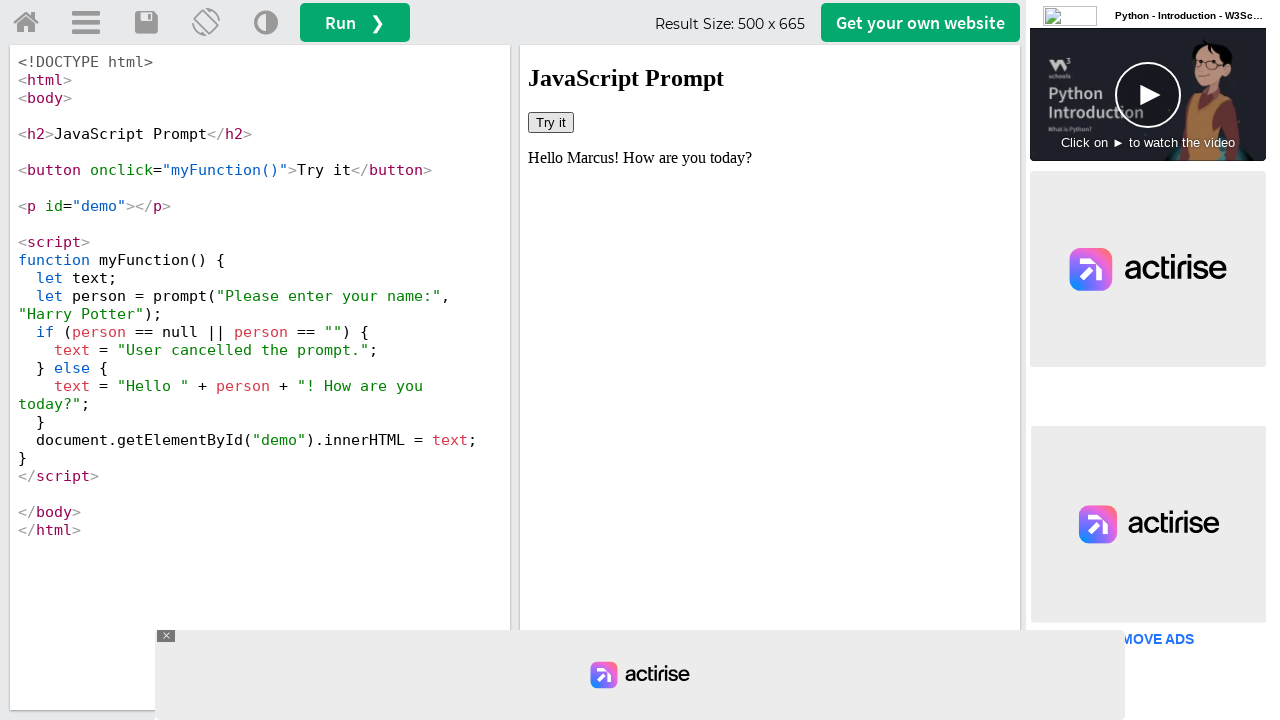